Tests JavaScript alert handling by clicking a button that triggers an alert, accepting the alert, and verifying the result message is displayed correctly on the page.

Starting URL: http://the-internet.herokuapp.com/javascript_alerts

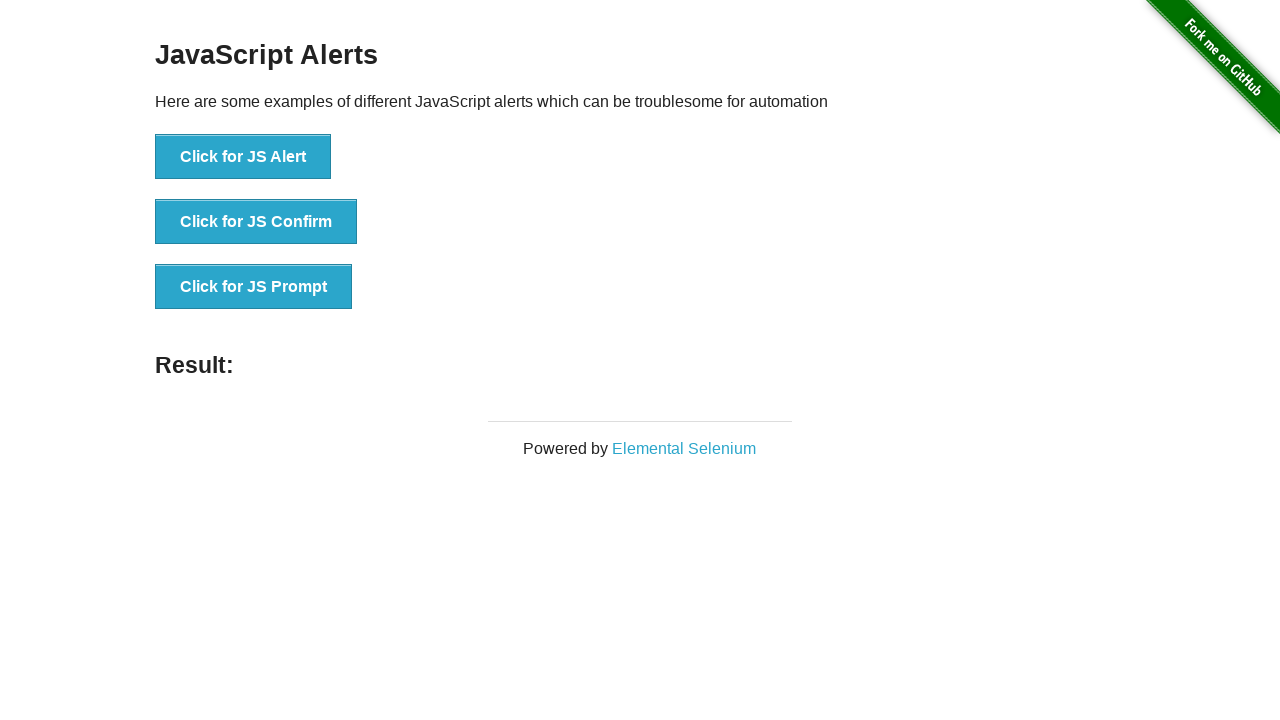

Set up dialog handler to automatically accept alerts
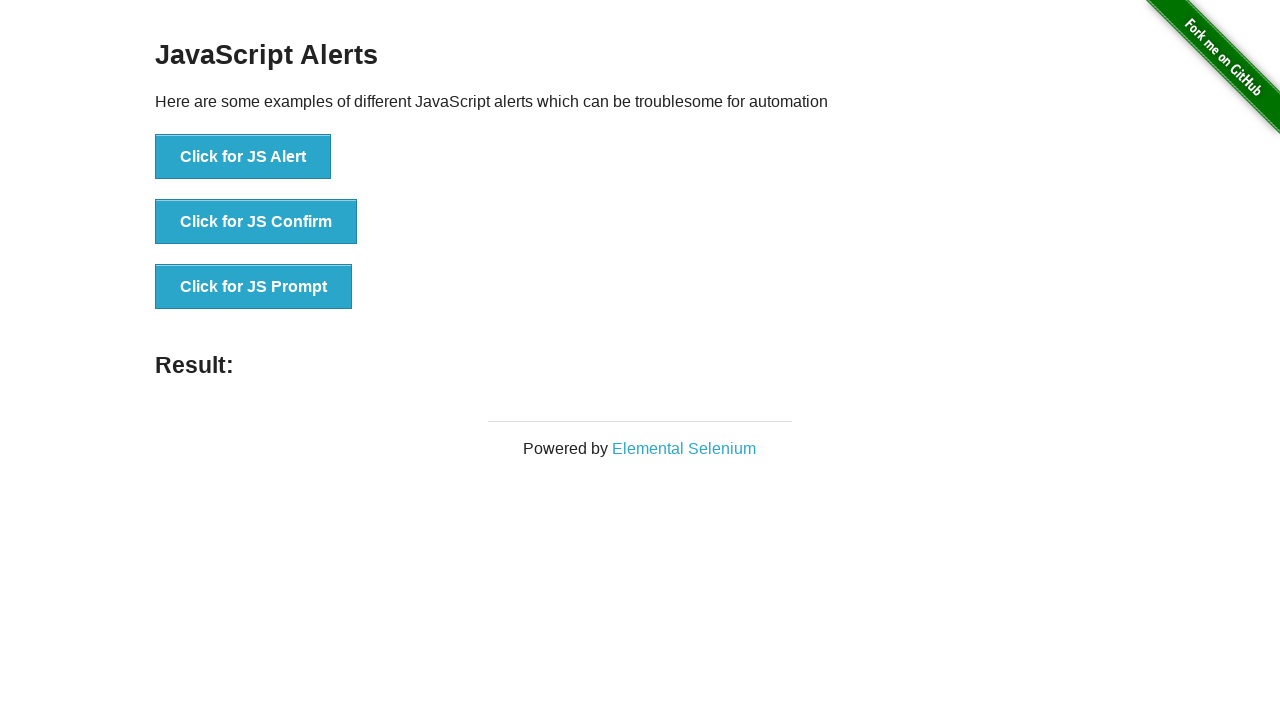

Clicked button to trigger JavaScript alert at (243, 157) on ul > li:nth-child(1) > button
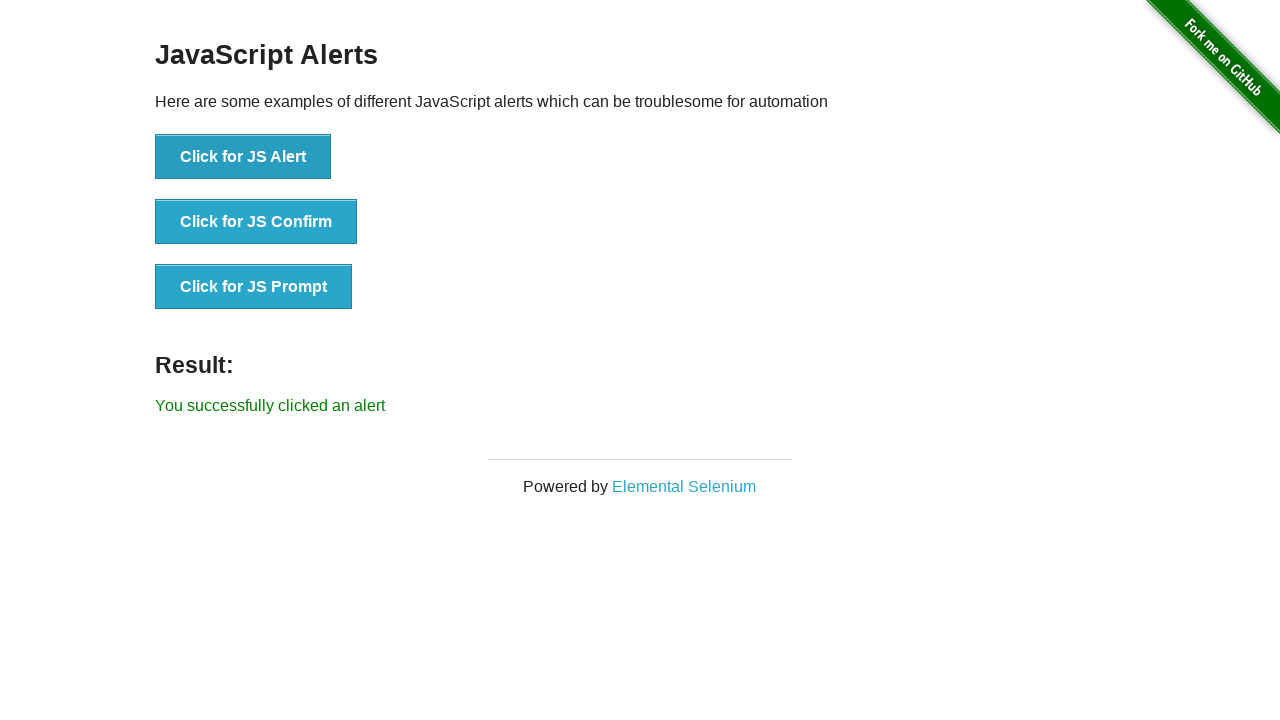

Result message element appeared on page
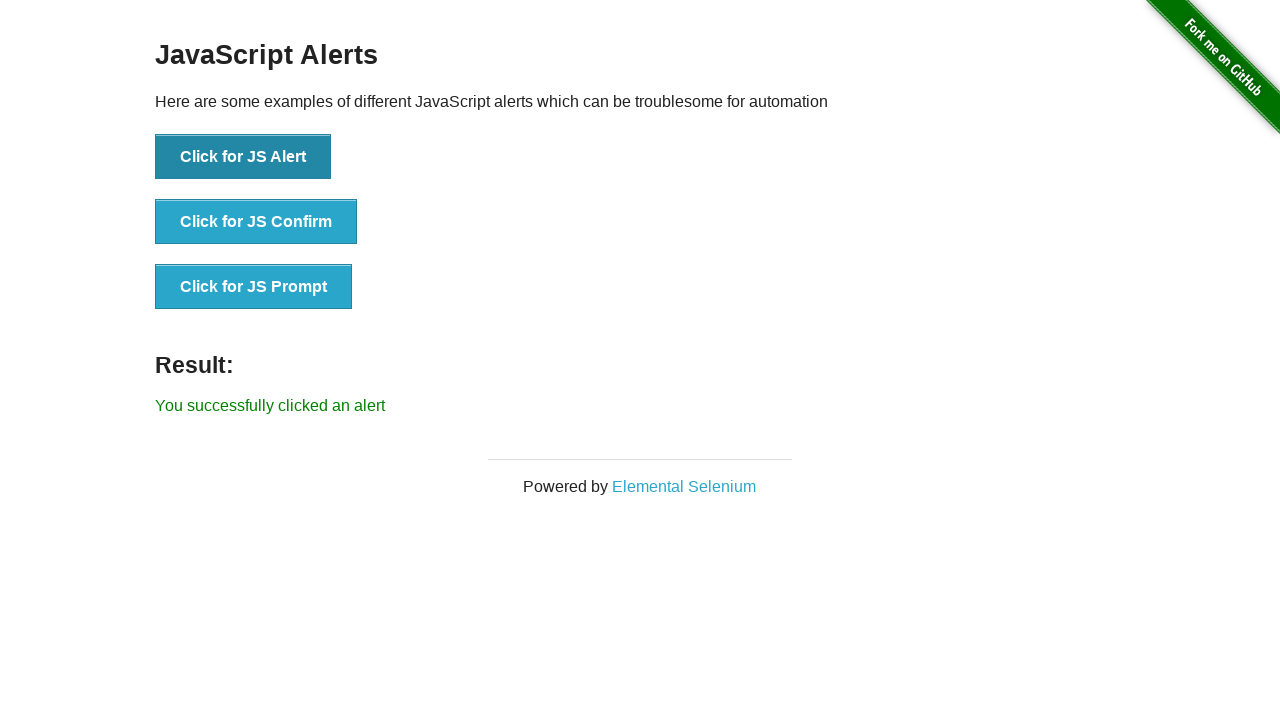

Retrieved result text from page
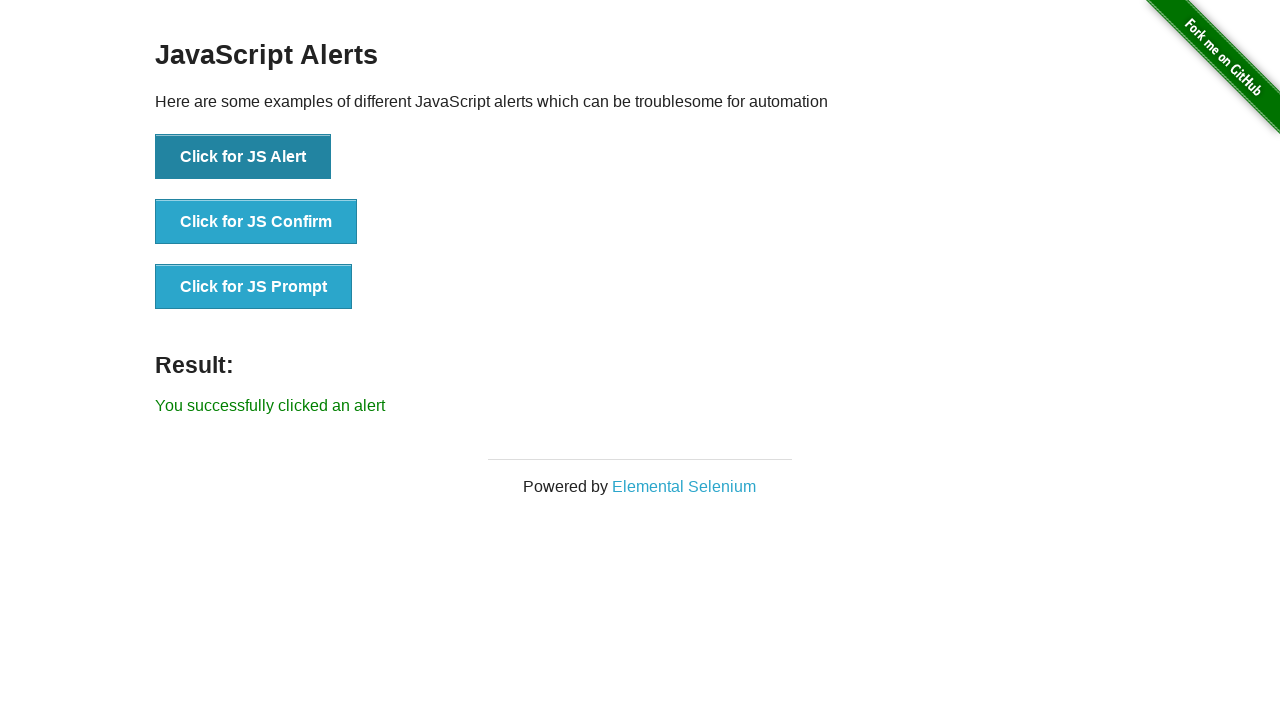

Verified result message matches expected text 'You successfully clicked an alert'
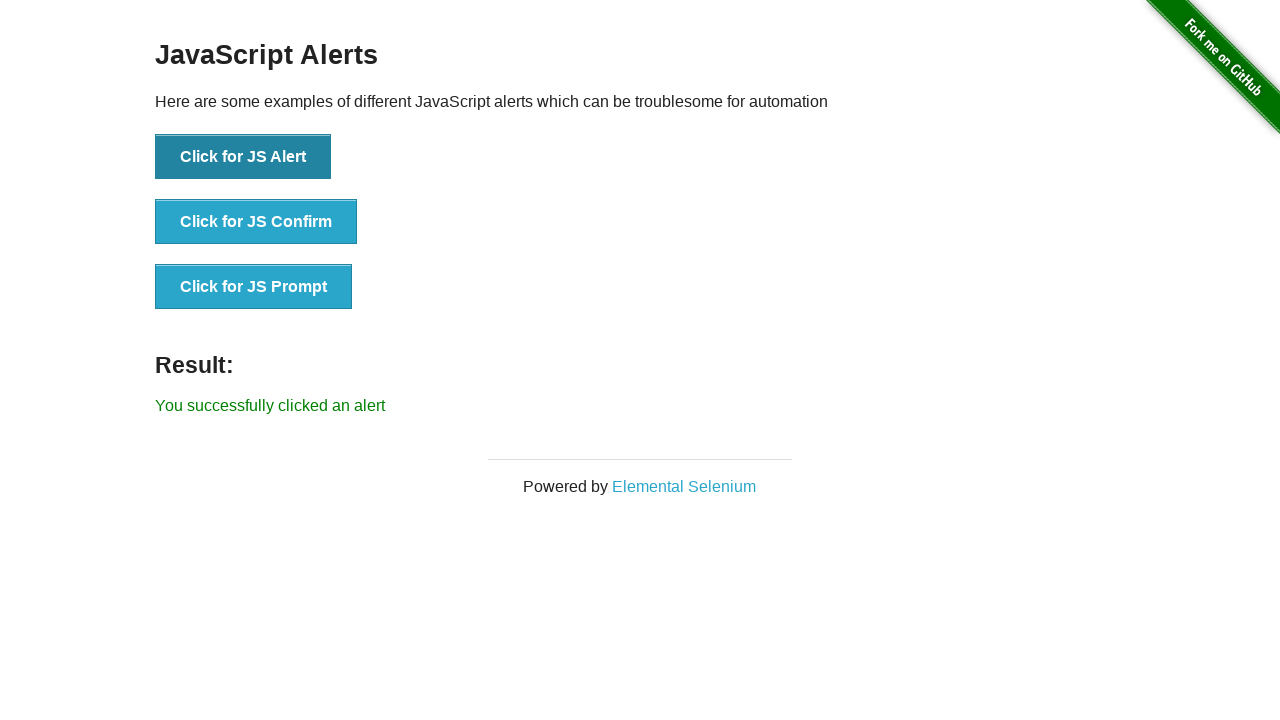

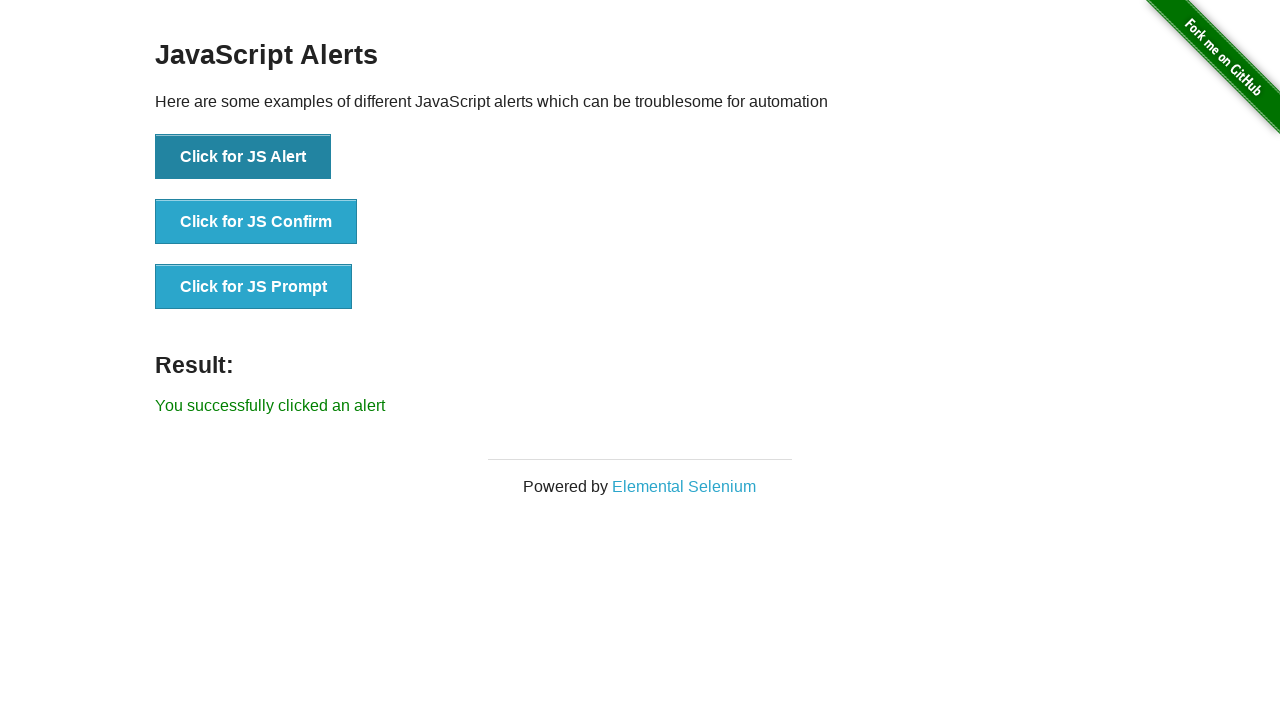